Clicks on the cart icon and proceeds to checkout page on the GreenKart shopping site.

Starting URL: https://rahulshettyacademy.com/seleniumPractise/

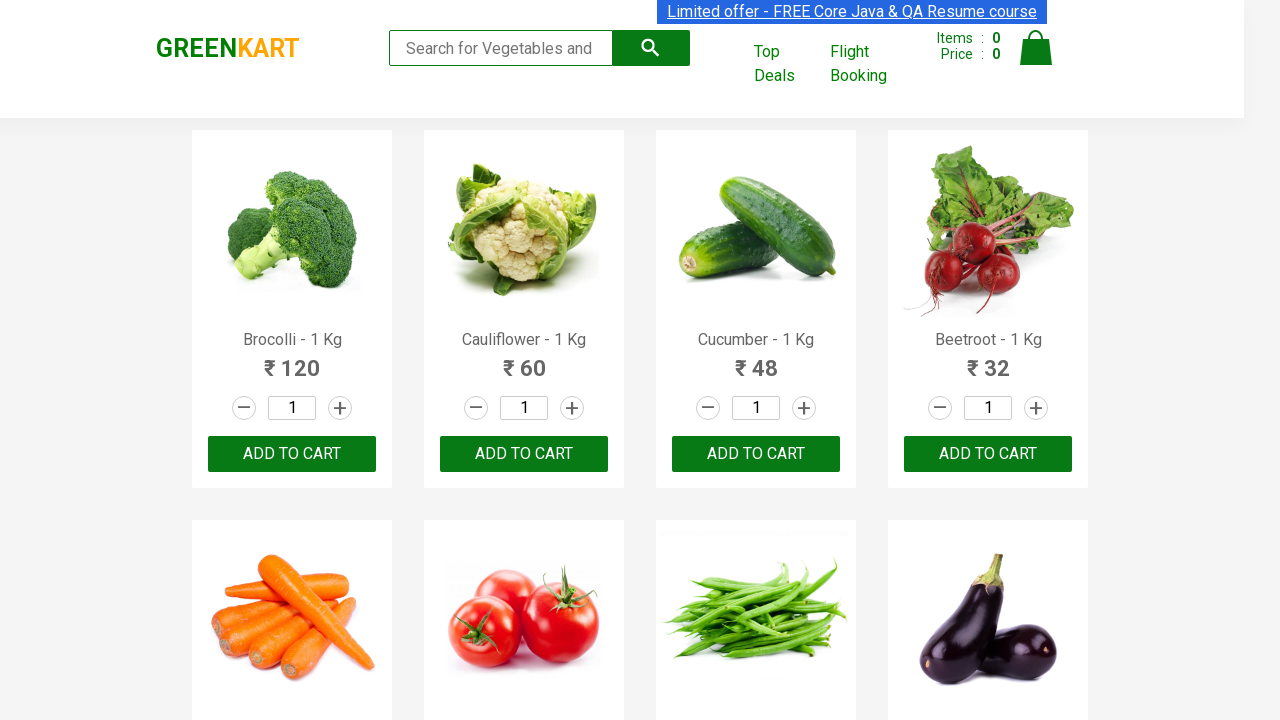

Clicked on cart icon at (1036, 59) on xpath=//a[@class='cart-icon']
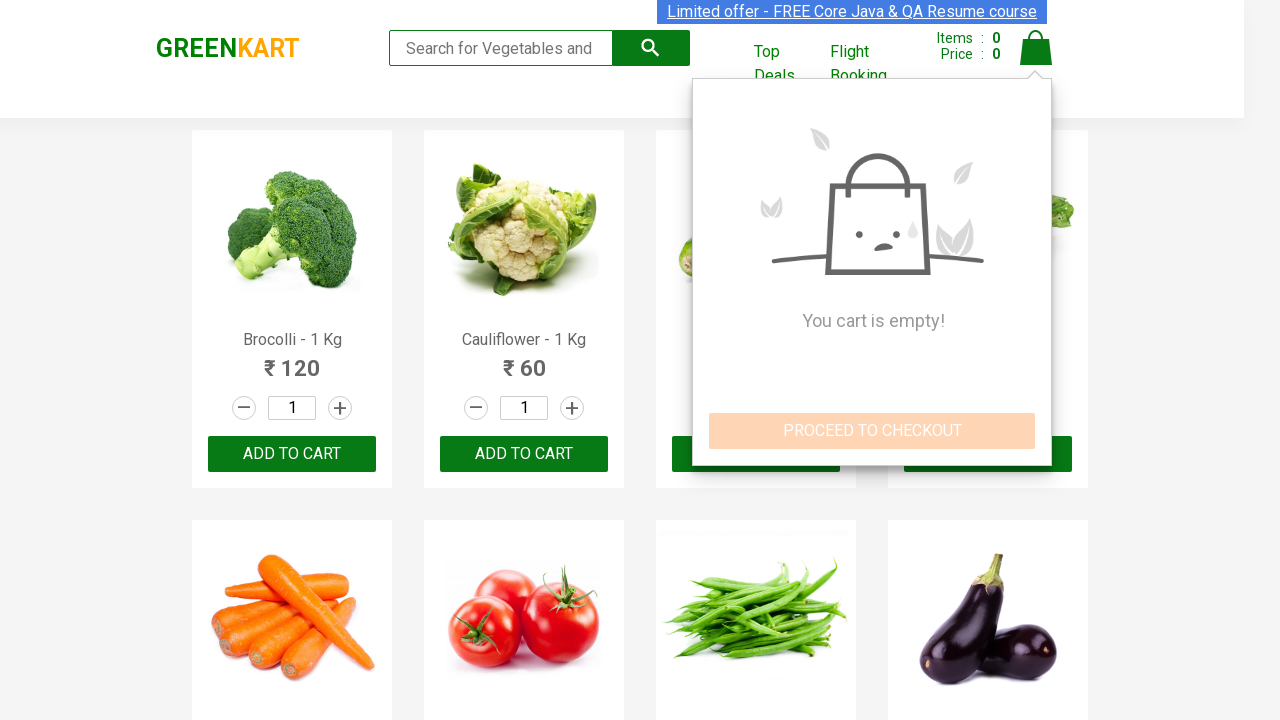

Clicked proceed to checkout button at (872, 431) on xpath=//div[@class='cart-preview active']/div[@class='action-block']/button
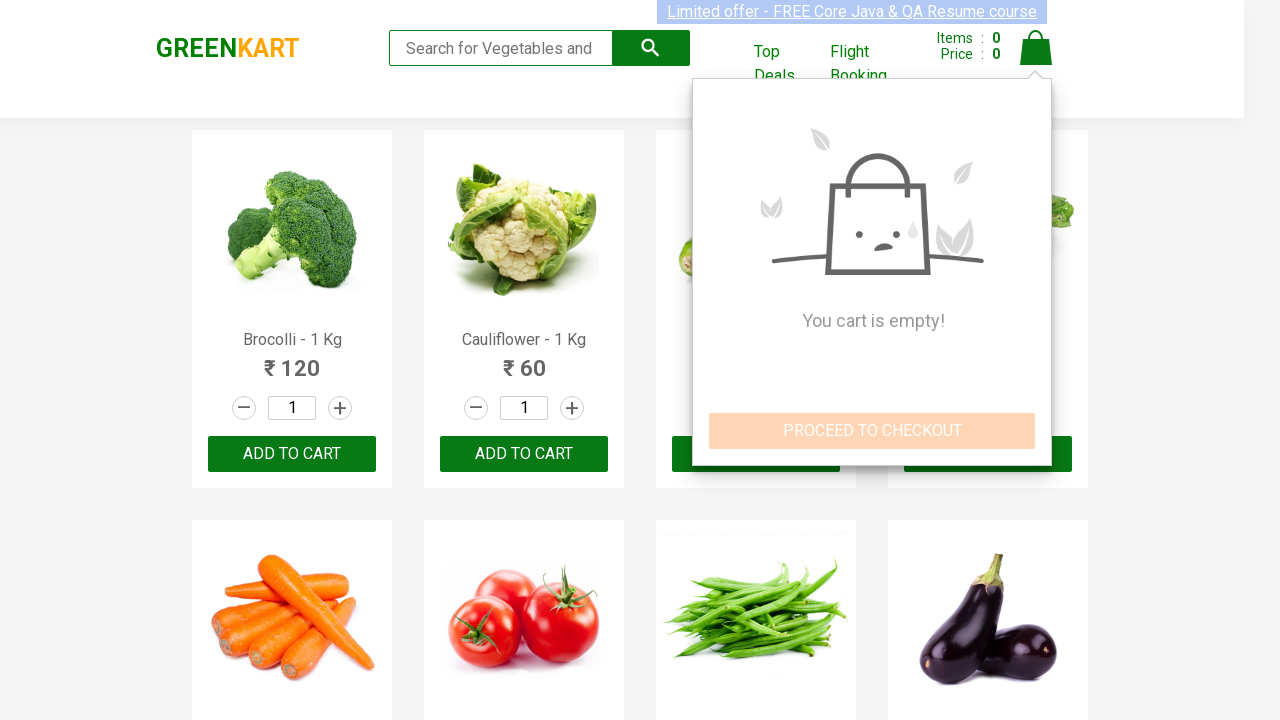

Checkout total amount is now visible, proceeding to checkout page
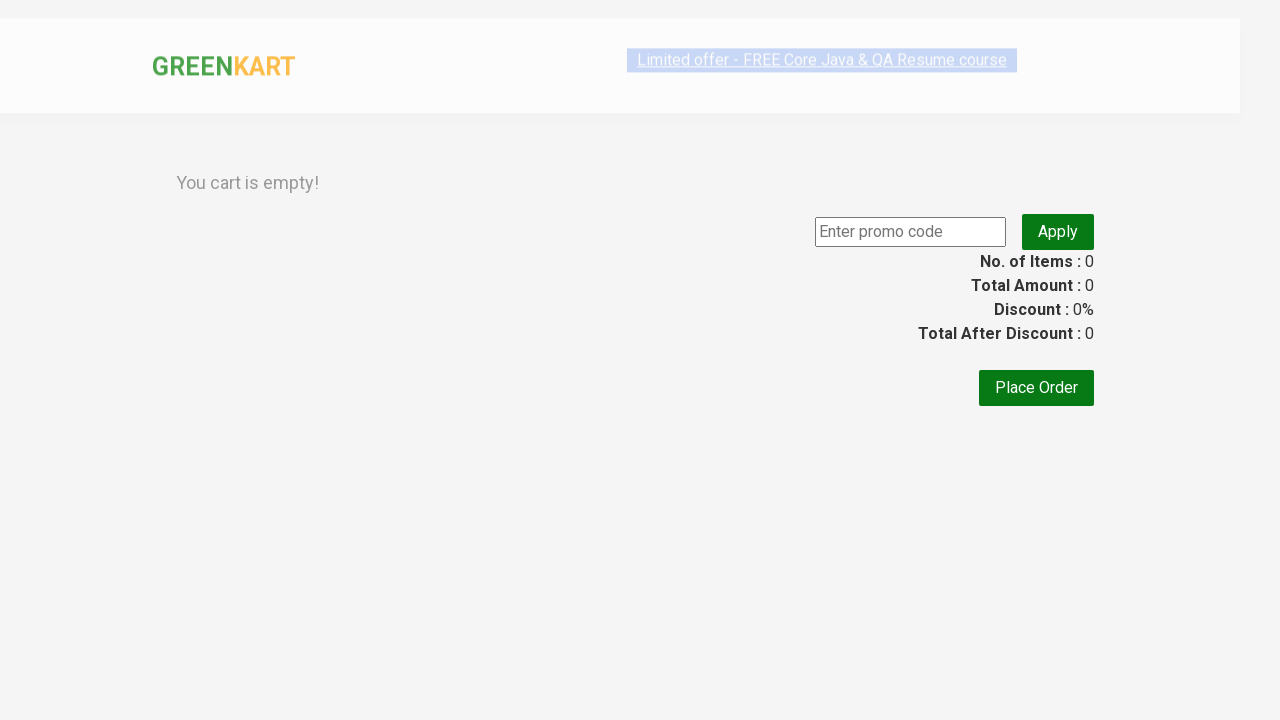

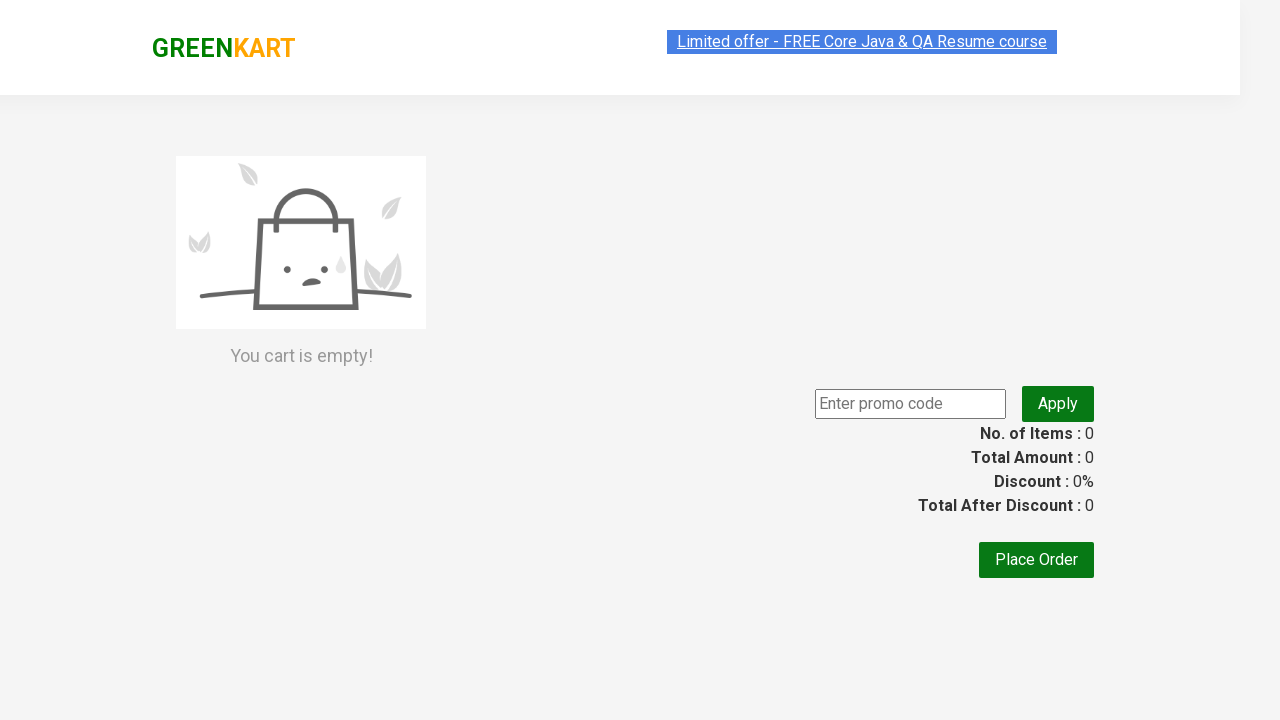